Tests various types of JavaScript alerts (simple, prompt, and confirm) by triggering them and handling their interactions

Starting URL: http://omayo.blogspot.com/

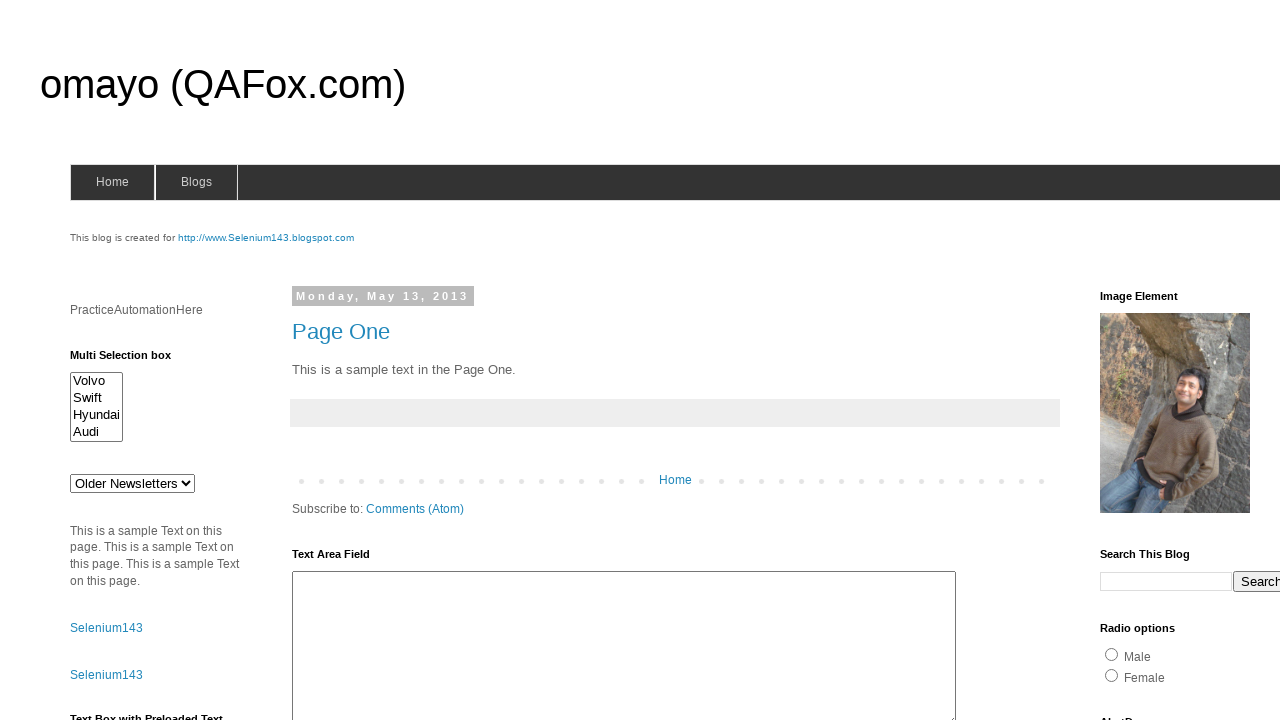

Clicked alert button to trigger simple alert at (1154, 361) on #alert1
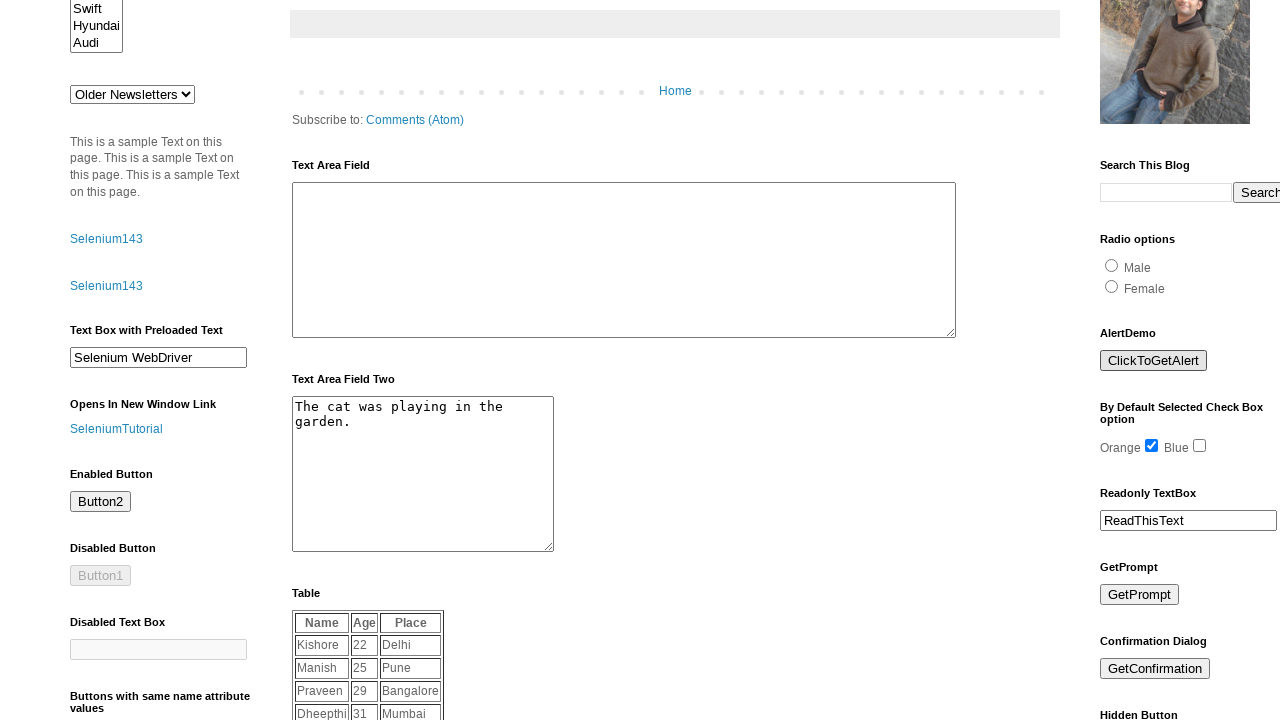

Accepted simple alert dialog
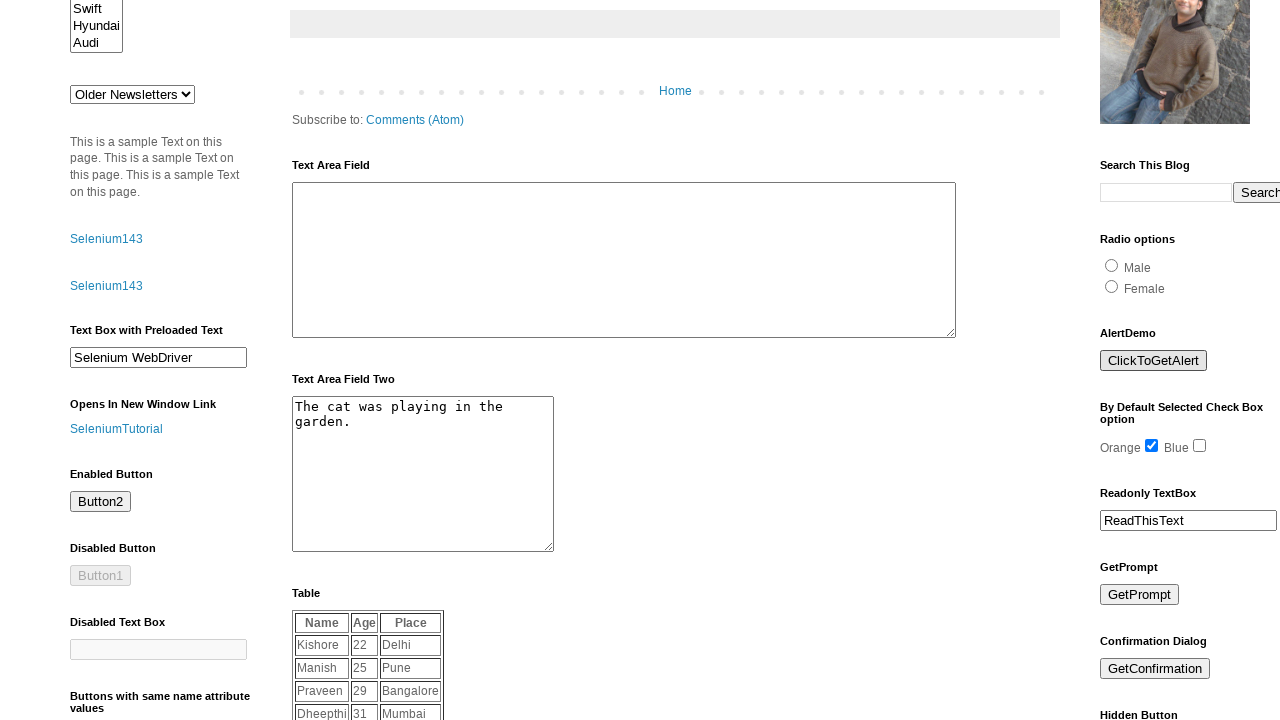

Clicked prompt button to trigger prompt dialog at (1140, 595) on #prompt
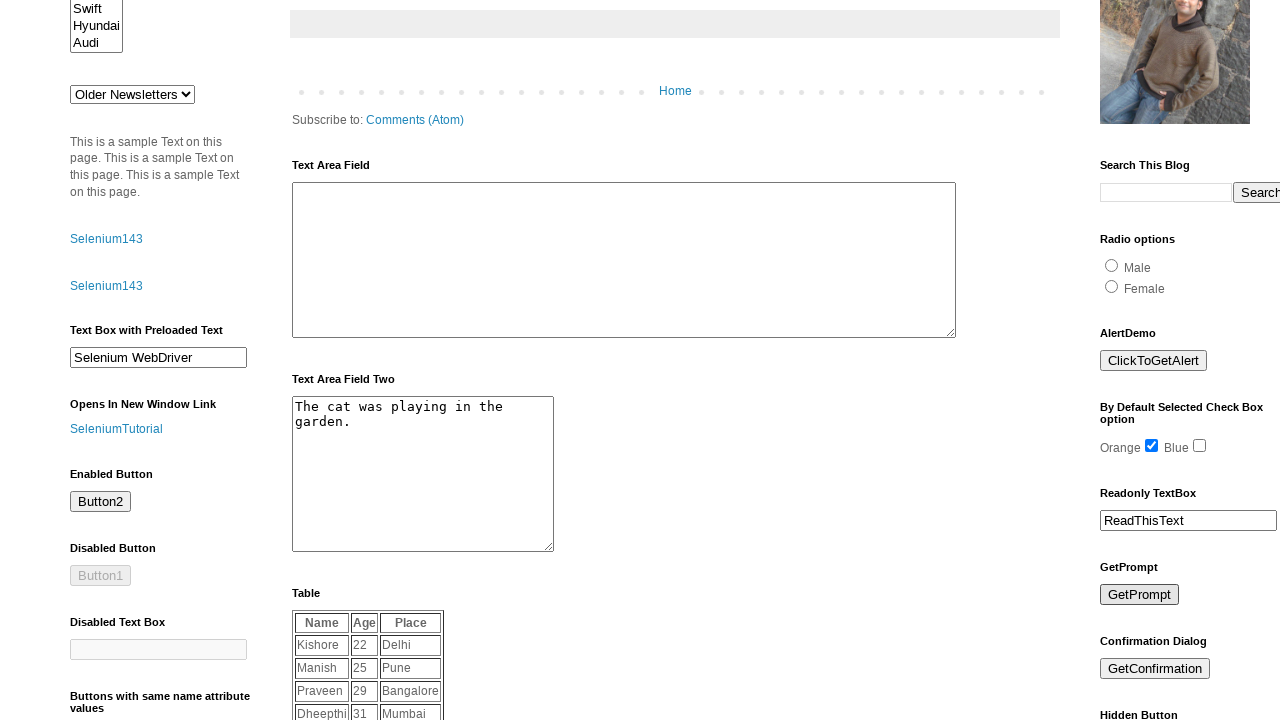

Entered 'raju' in prompt dialog and accepted
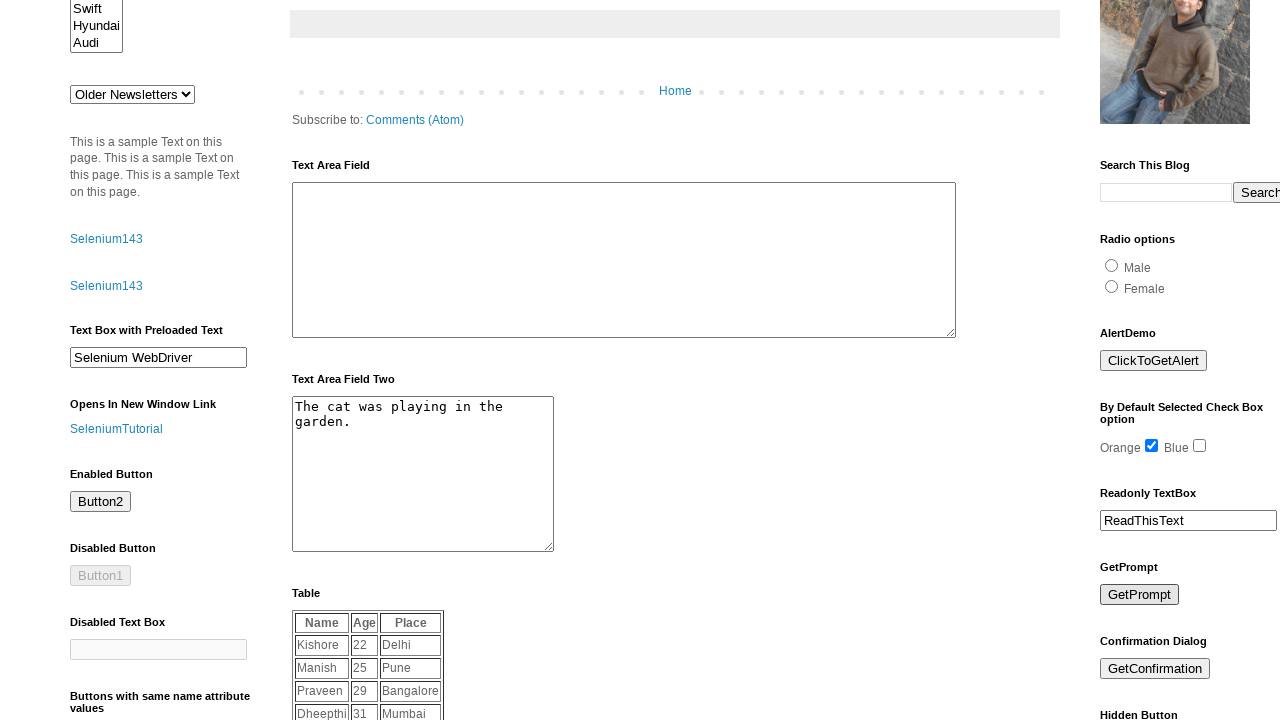

Clicked confirm button to trigger confirm dialog at (1155, 669) on #confirm
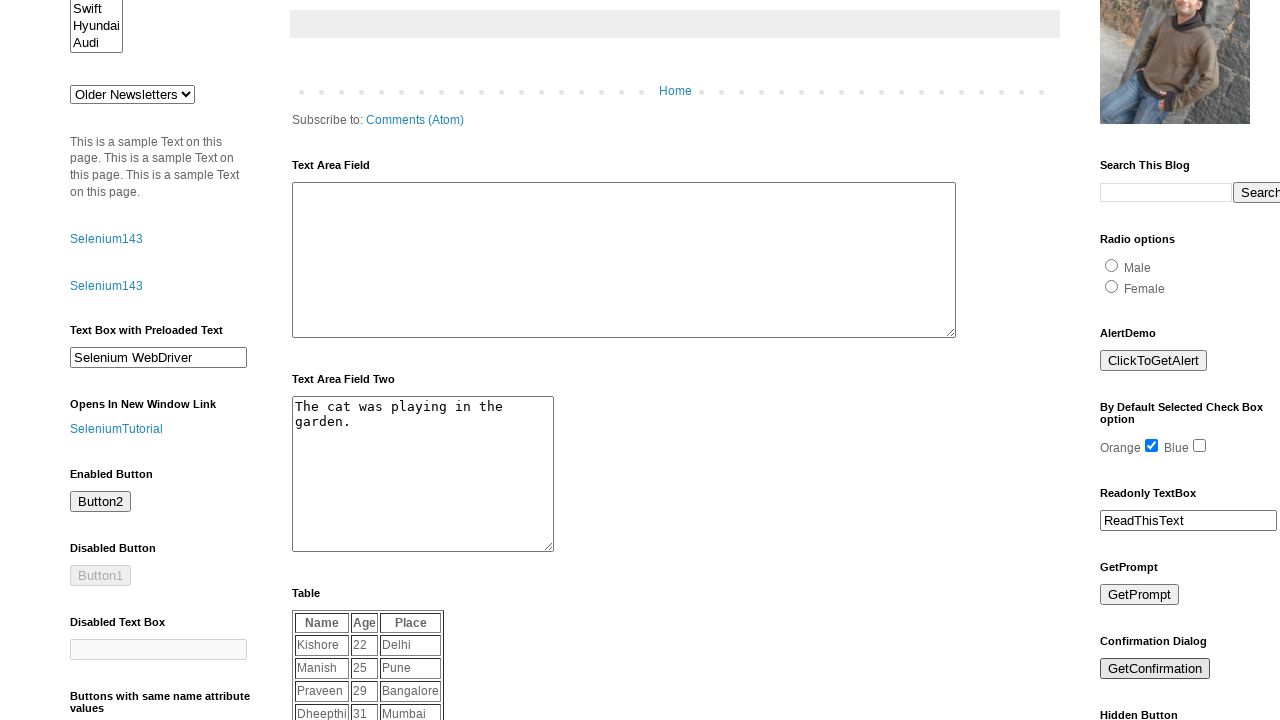

Handled confirm dialog by printing message and accepting
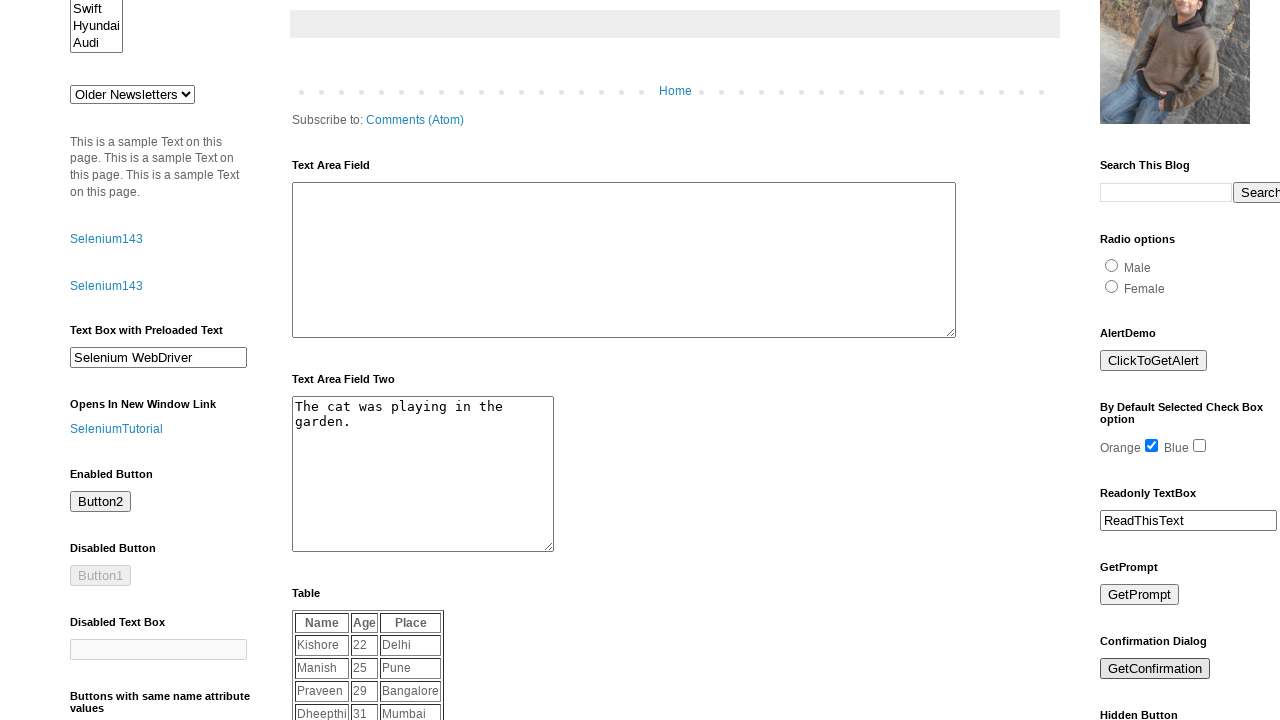

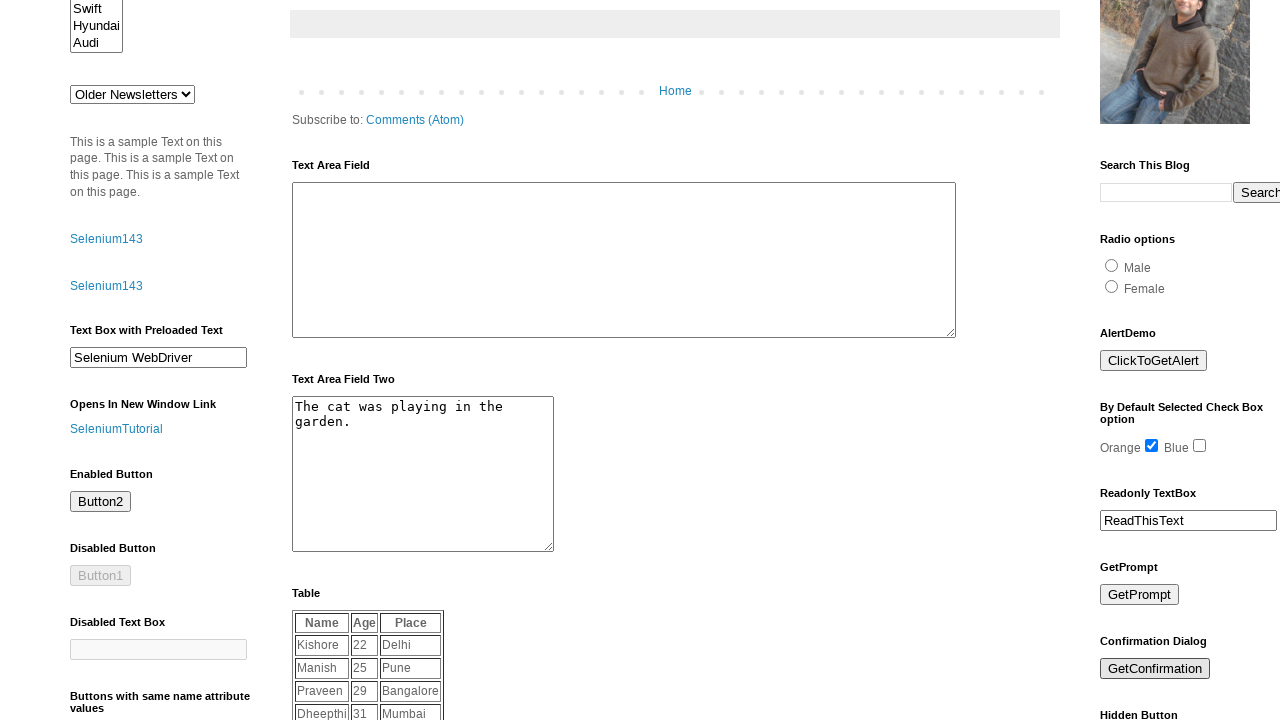